Waits for a price to reach $100, clicks book button, solves a mathematical calculation, and submits the answer

Starting URL: http://suninjuly.github.io/explicit_wait2.html

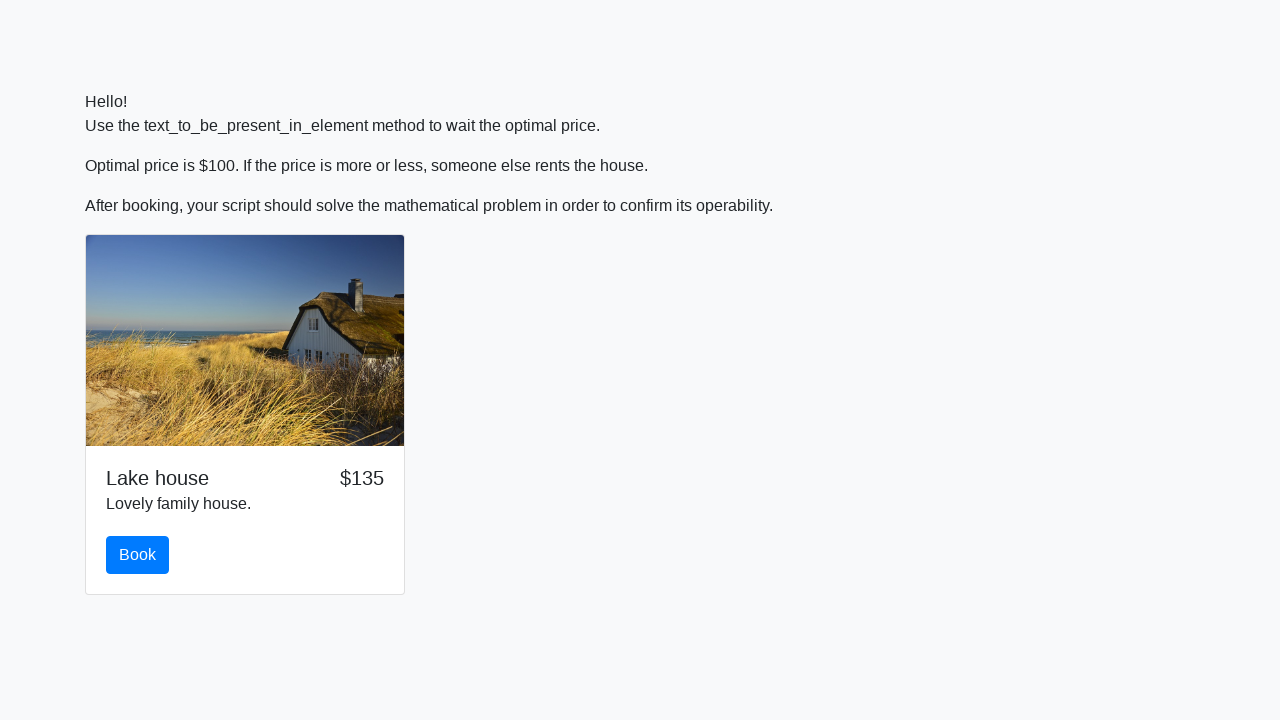

Waited for price to reach $100
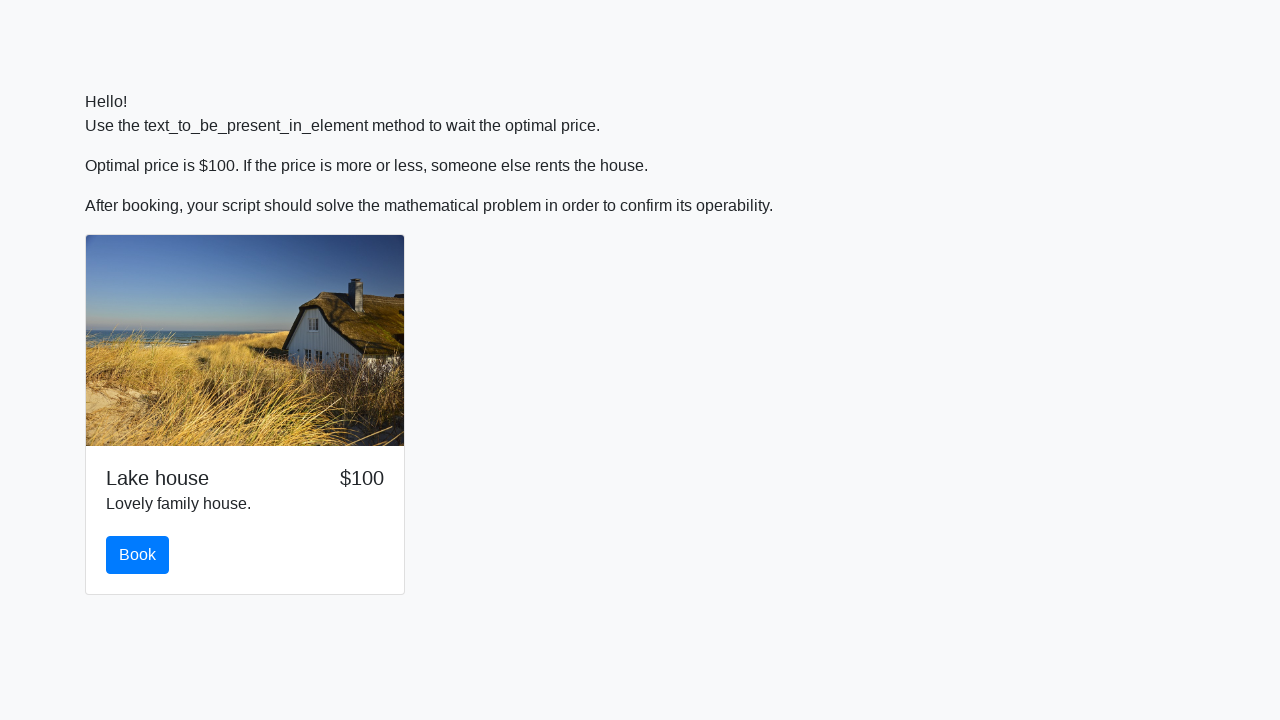

Clicked book button at (138, 555) on #book
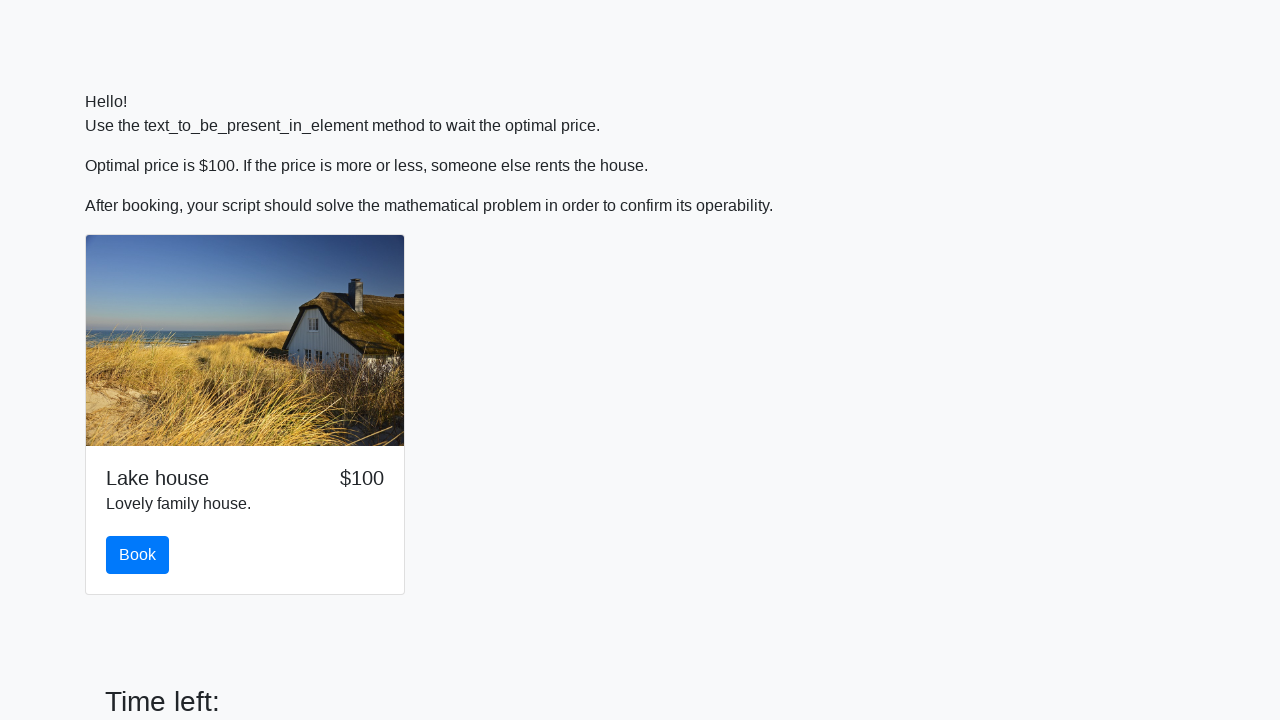

Retrieved value from input_value element
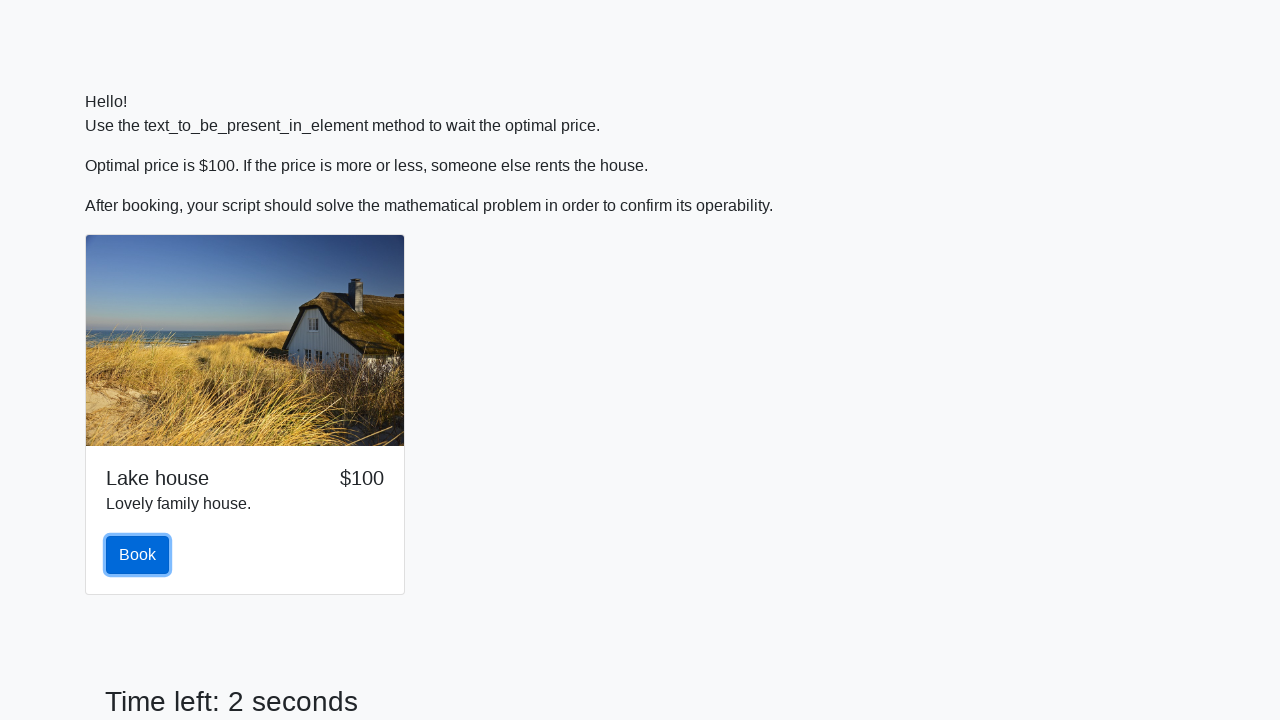

Calculated mathematical answer using log(12*sin(x))
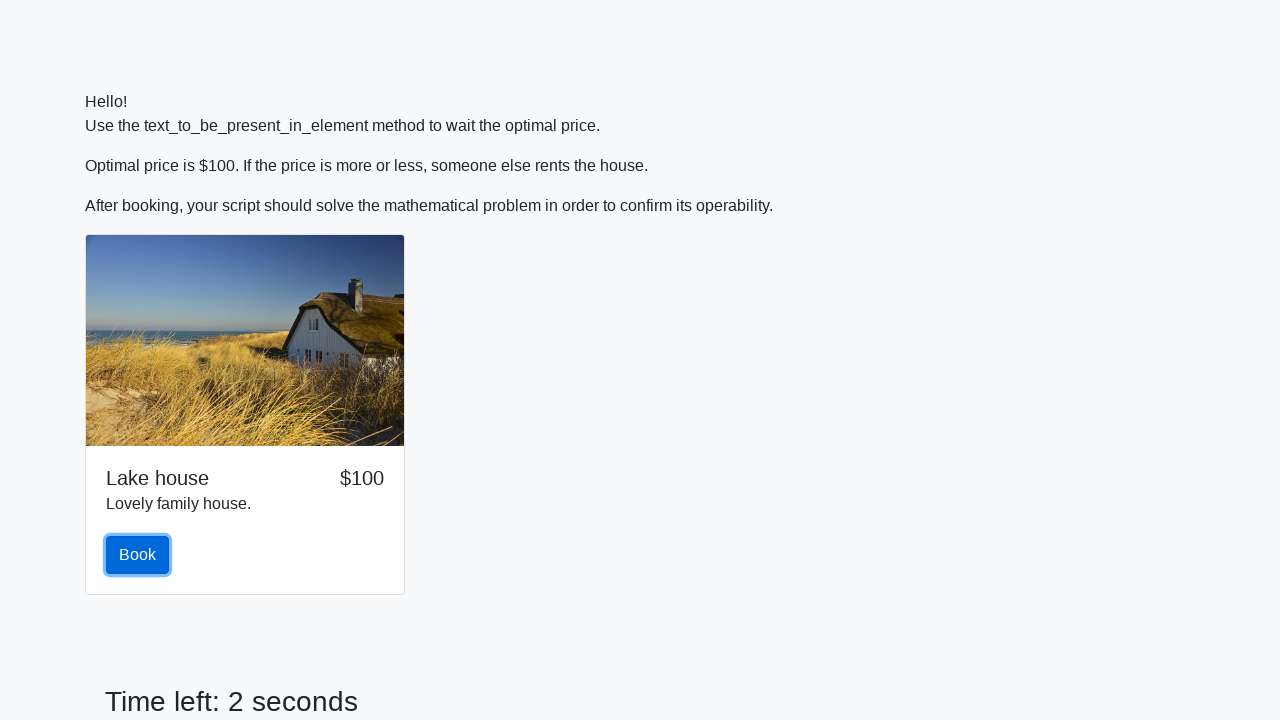

Filled answer field with calculated result on input#answer
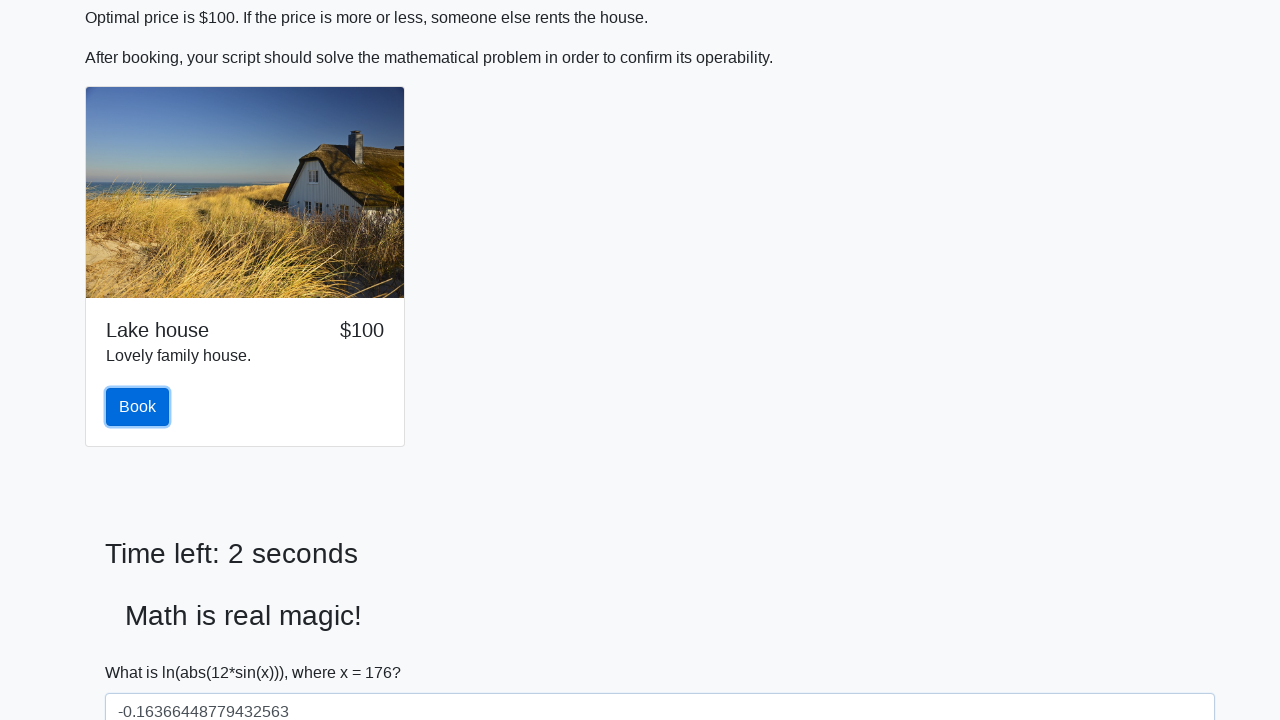

Clicked solve button to submit answer at (143, 651) on #solve
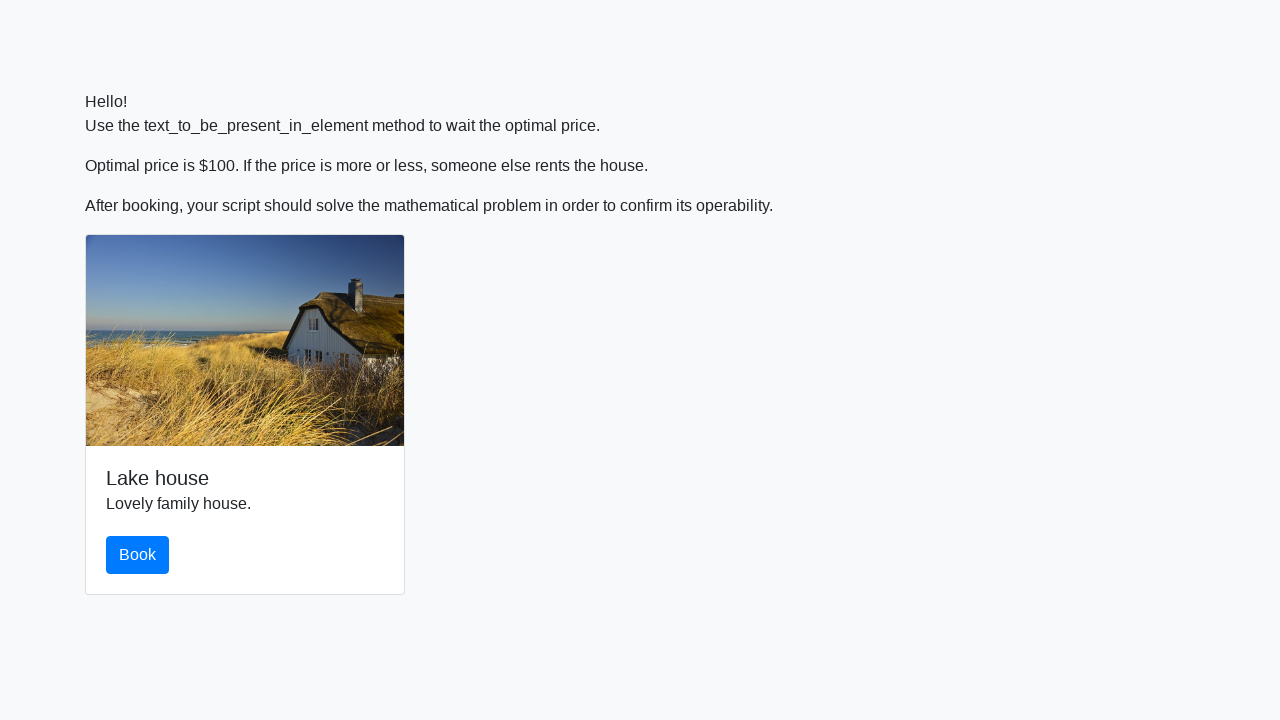

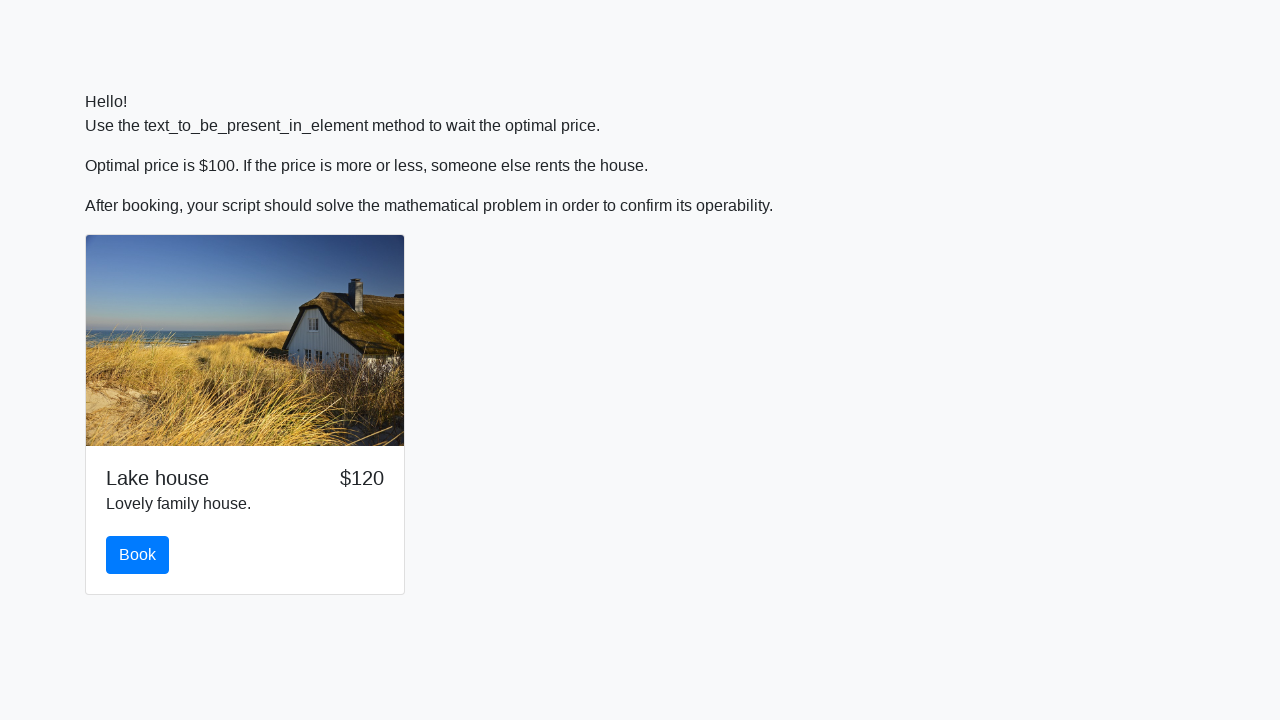